Tests opening multiple browser windows and tabs by clicking on buttons, then switches between windows to verify content is accessible

Starting URL: https://demoqa.com/browser-windows

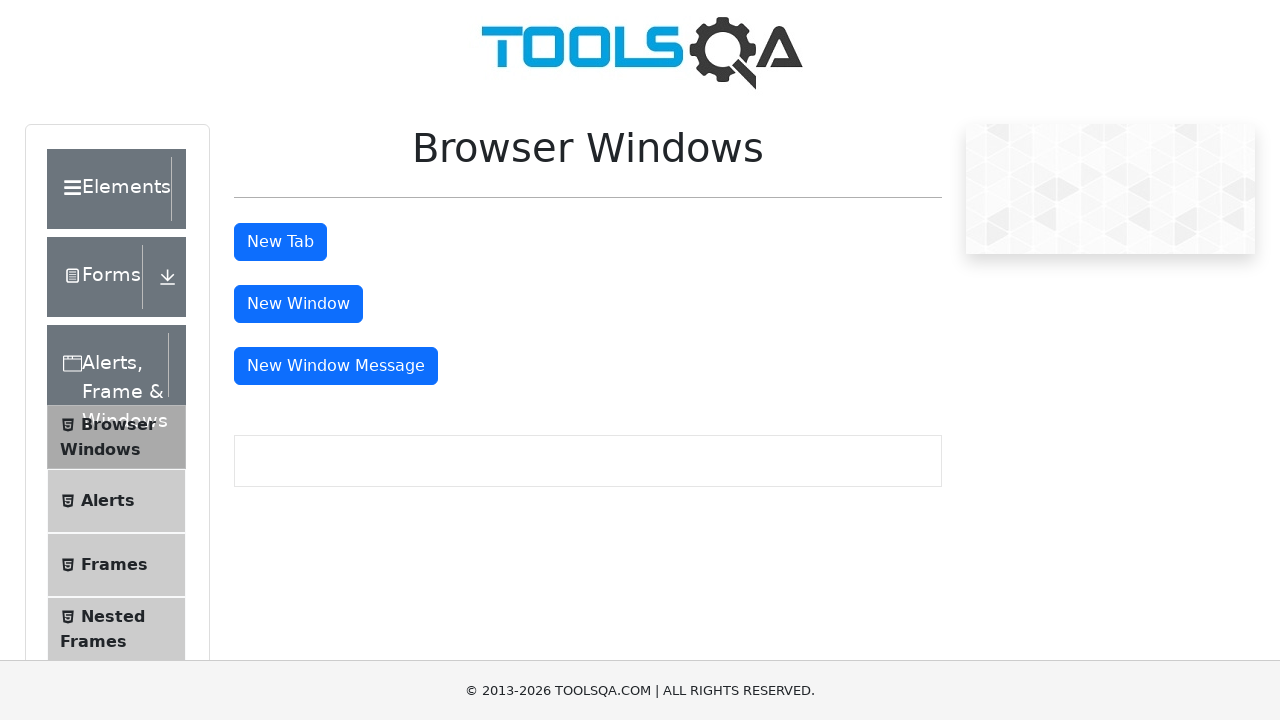

Stored reference to main page
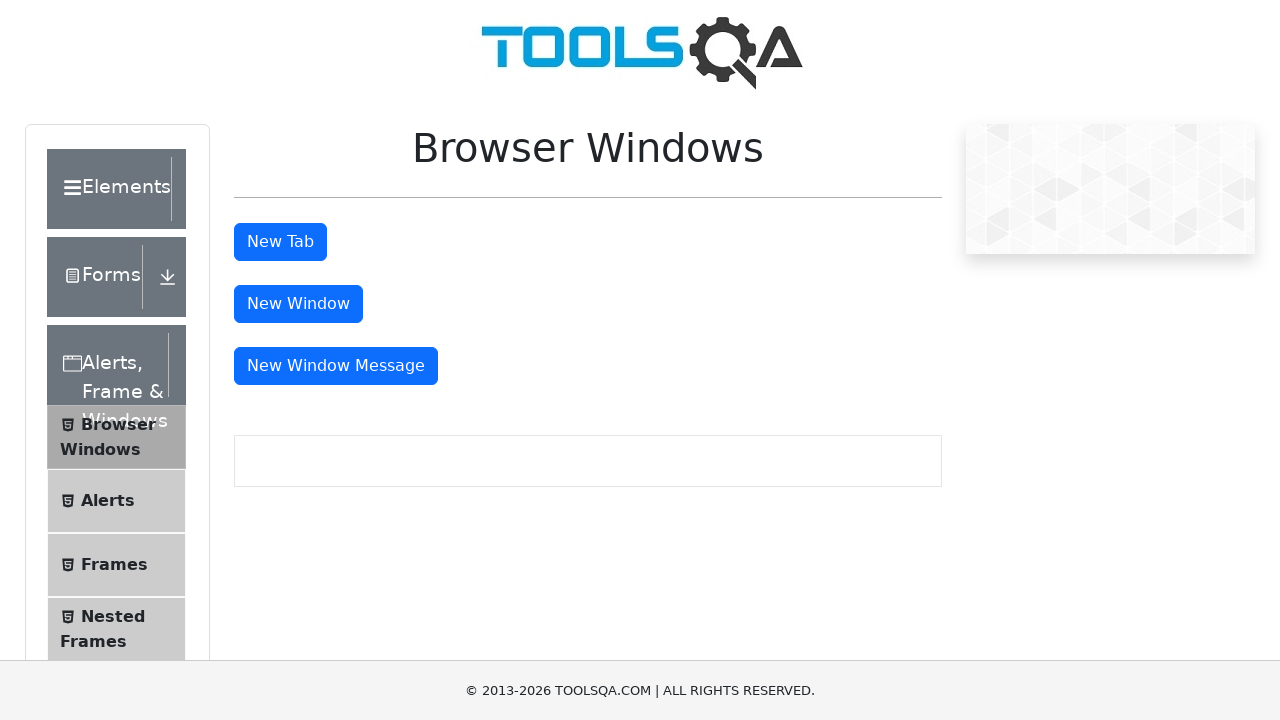

Clicked button to open new tab at (280, 242) on #tabButton
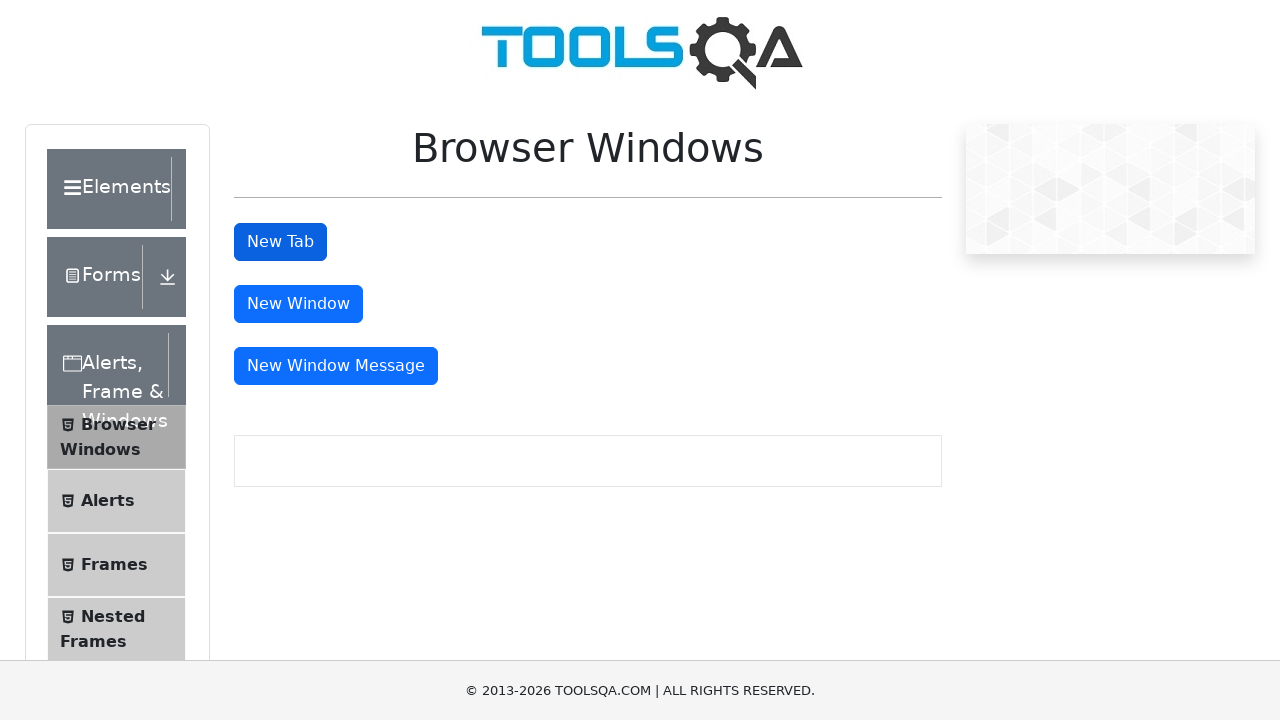

Clicked button to open new window at (298, 304) on #windowButton
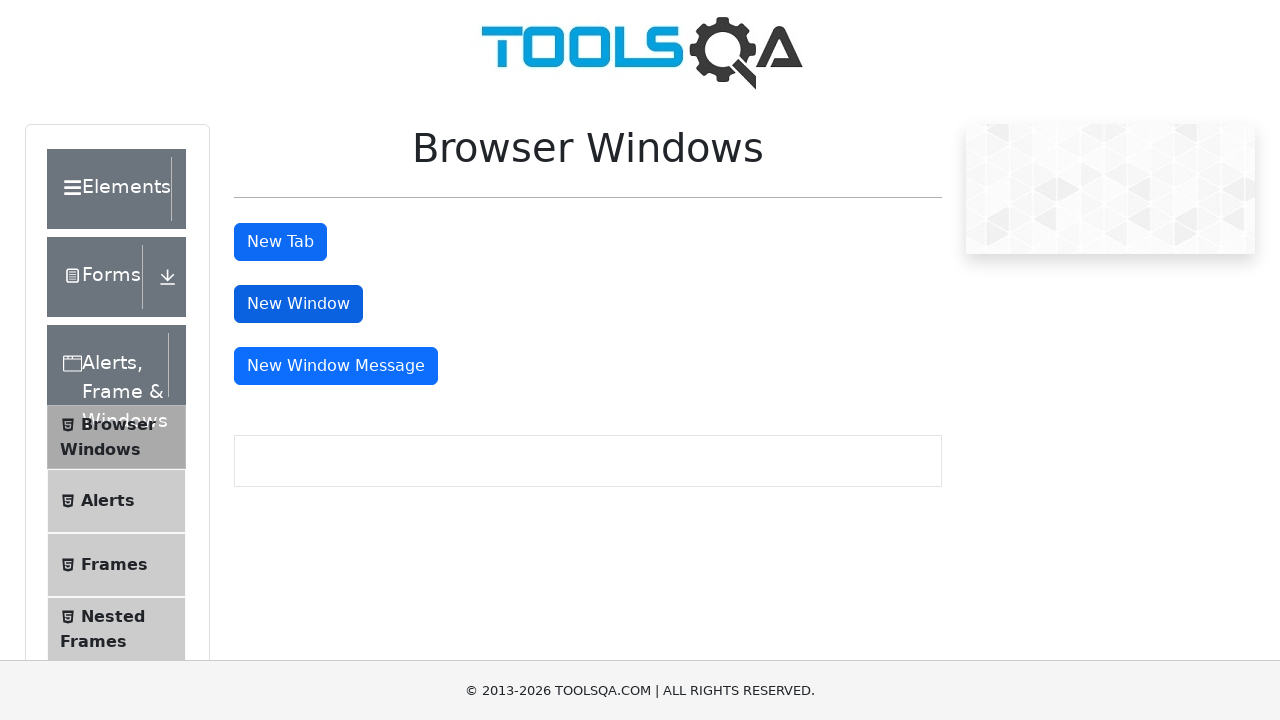

Clicked button to open new window with message at (336, 366) on #messageWindowButton
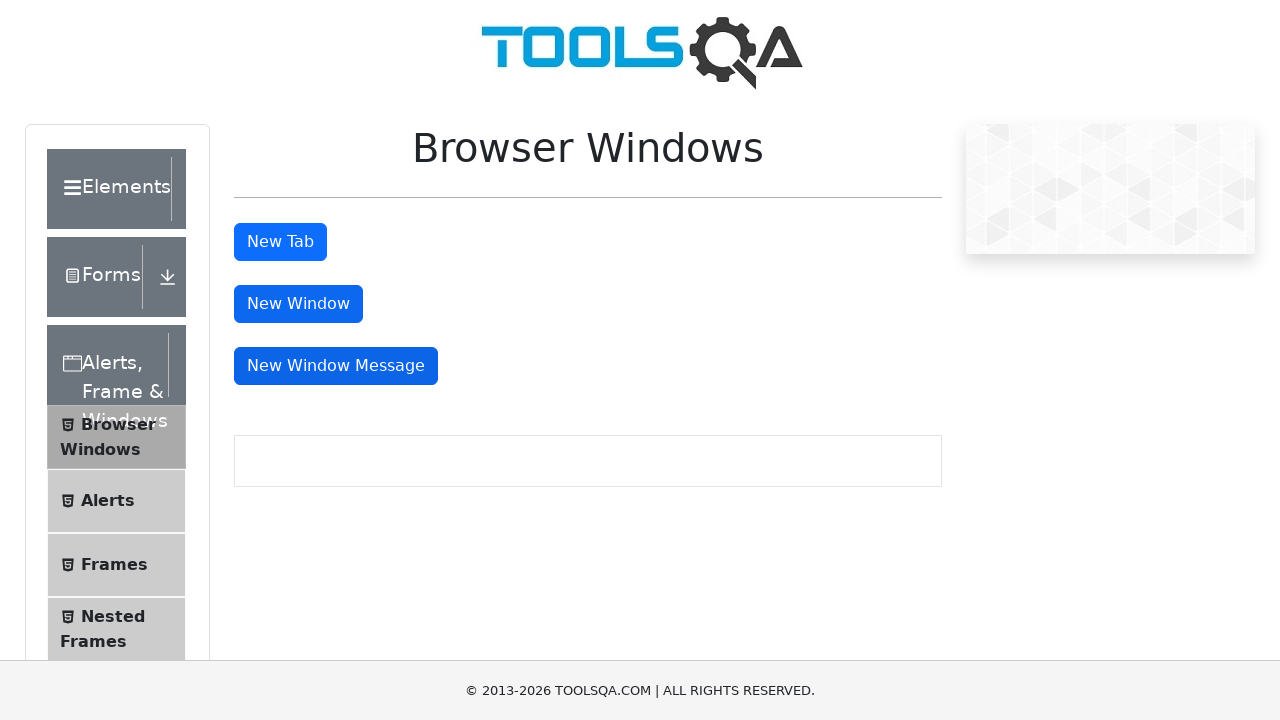

Retrieved all open pages and tabs from context
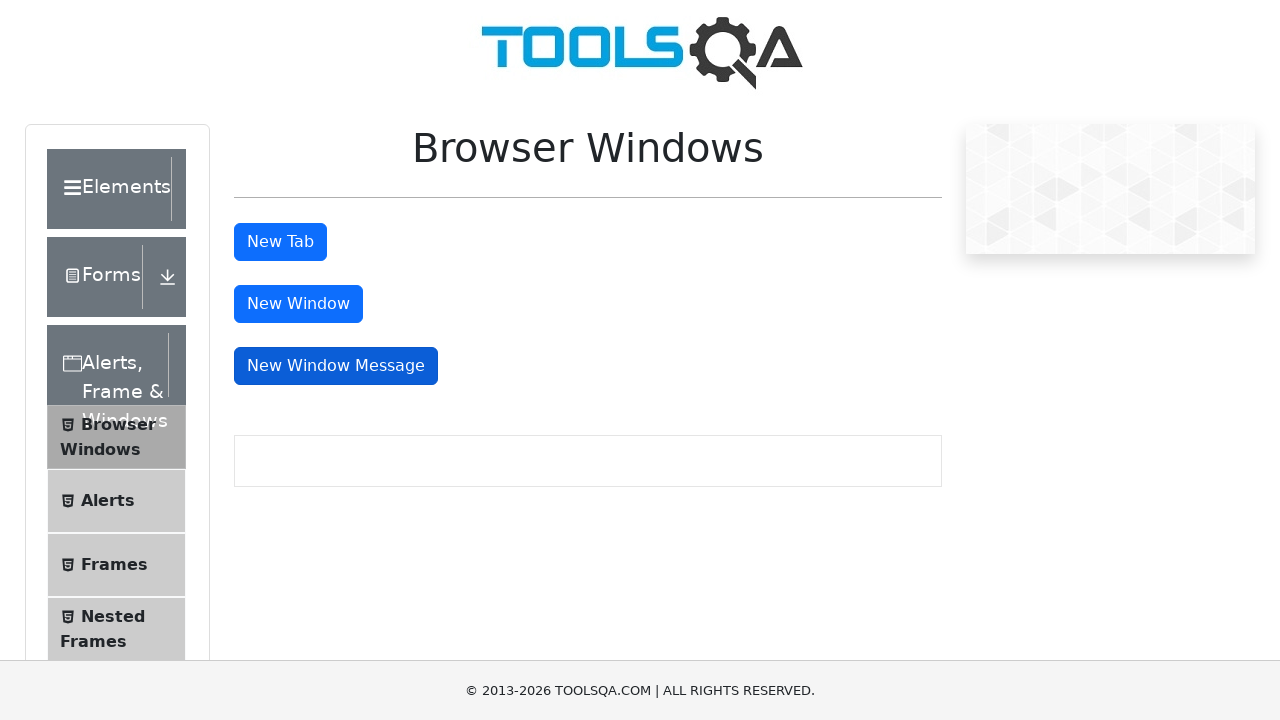

Switched focus to opened window/tab
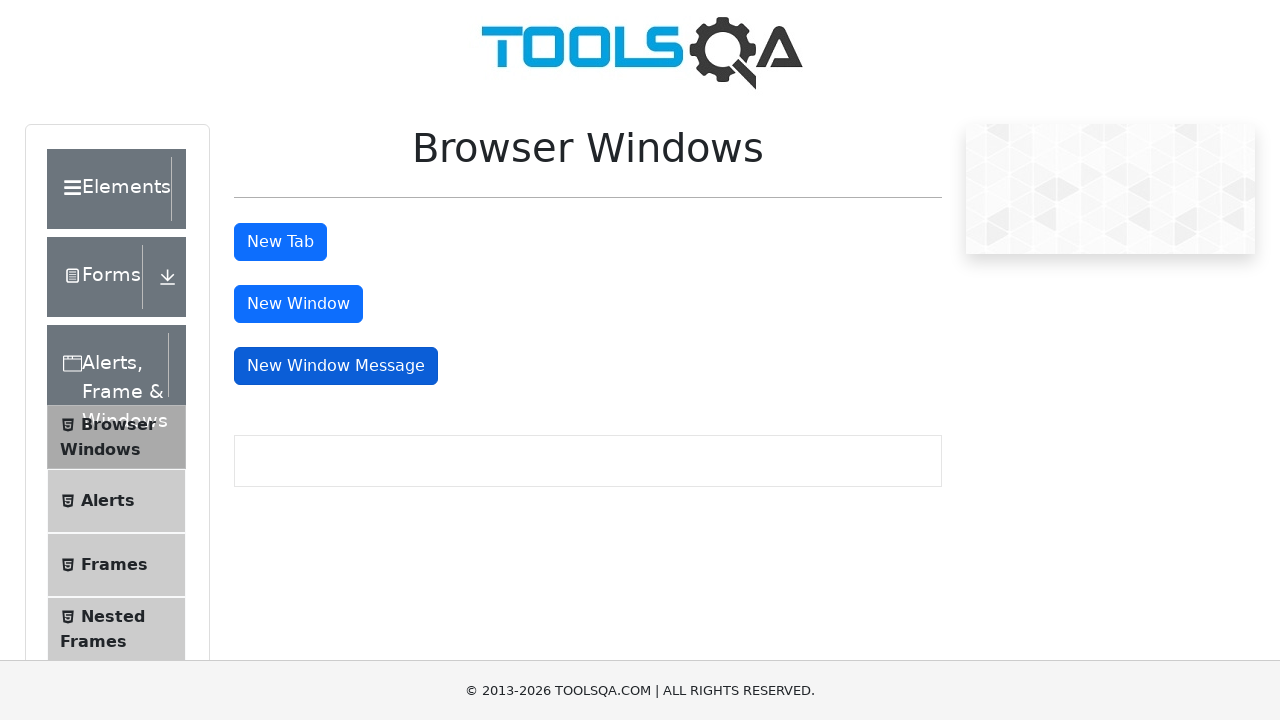

Waited for body element to load in opened window
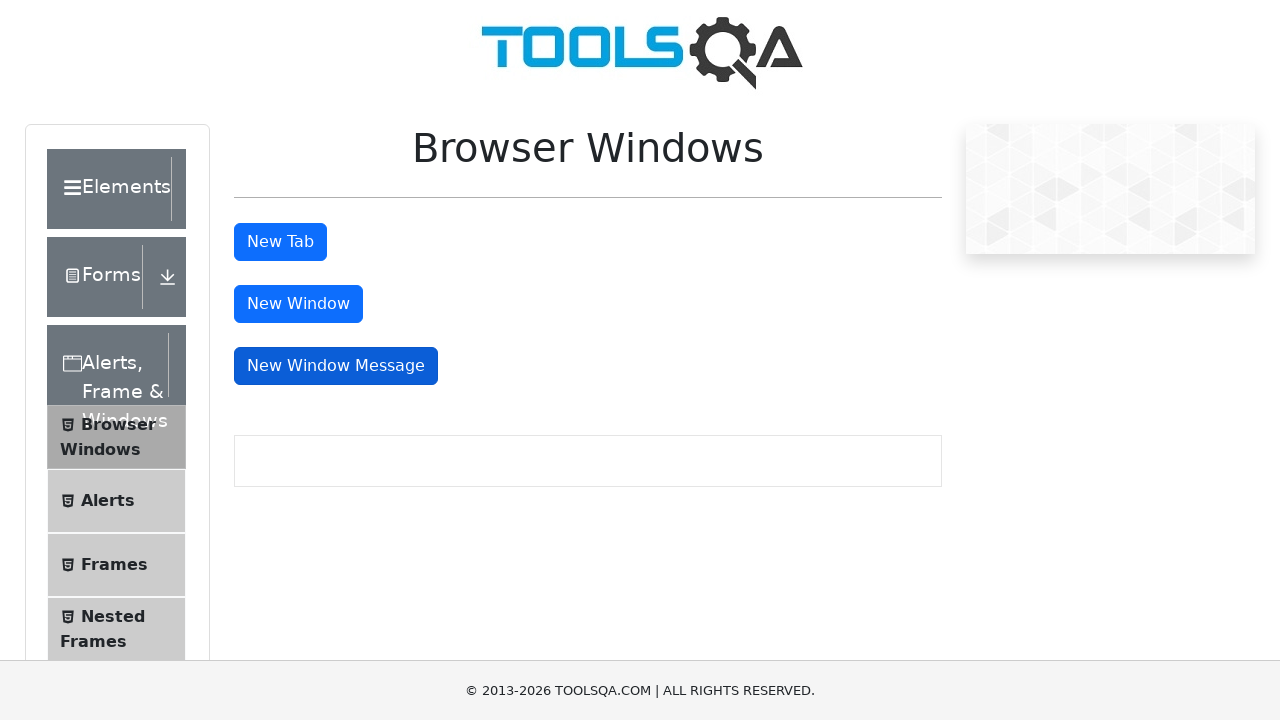

Retrieved body text from opened window: '
This is a sample page


'
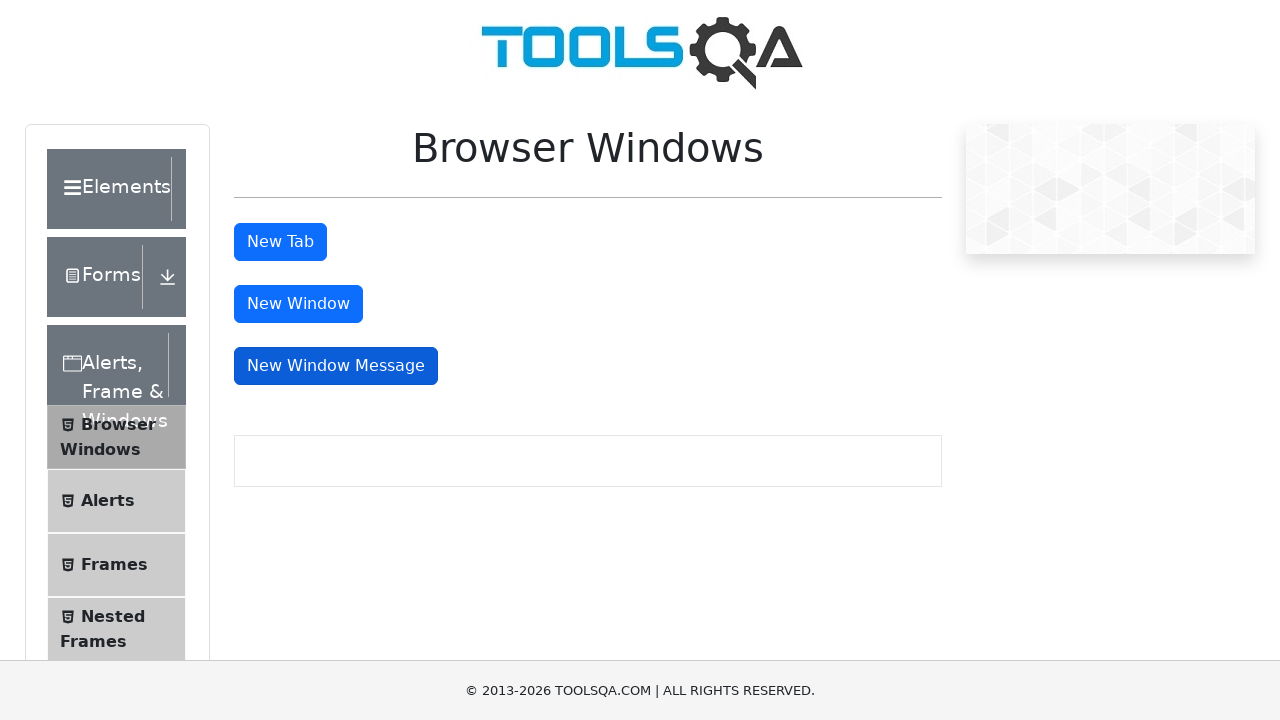

Retrieved page title: ''
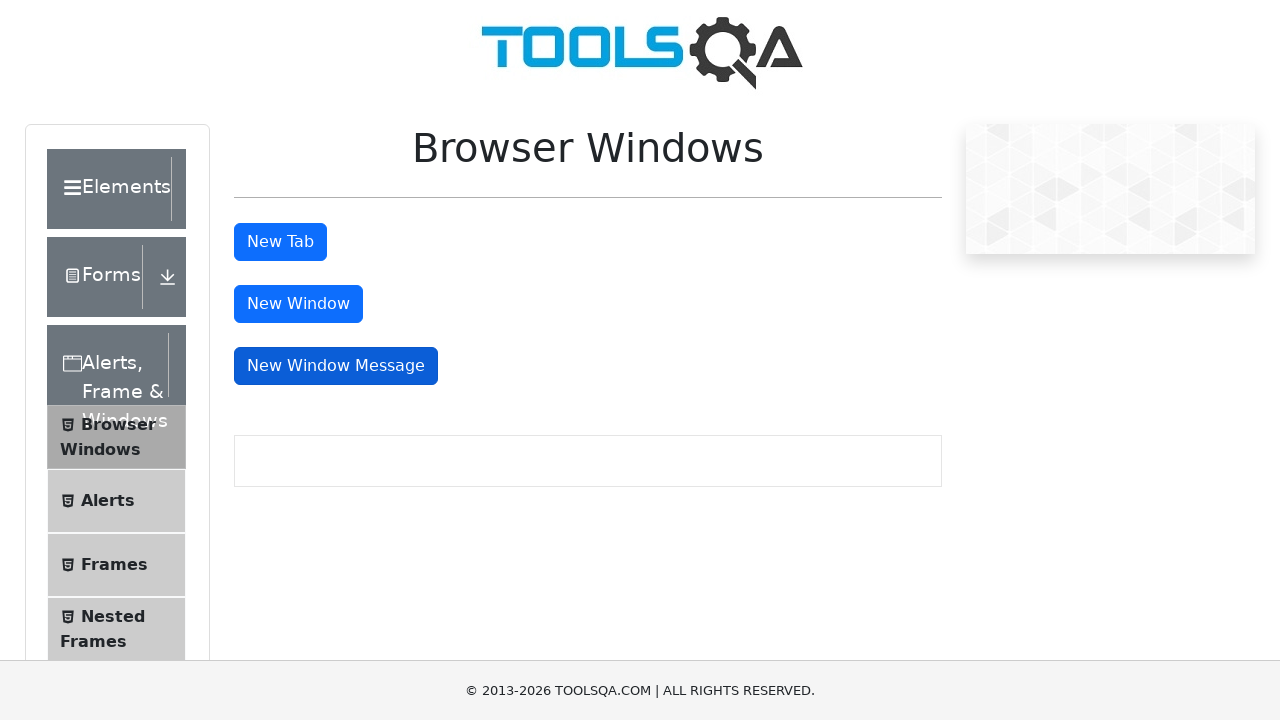

Switched focus to opened window/tab
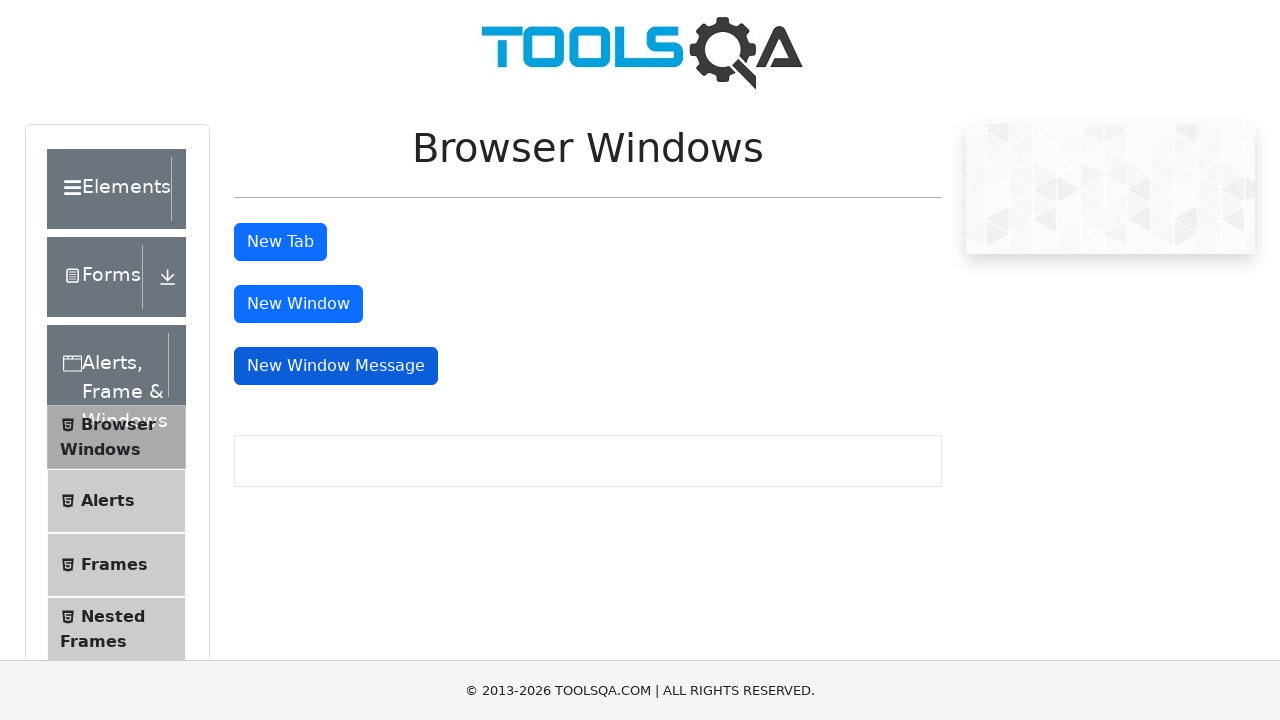

Waited for body element to load in opened window
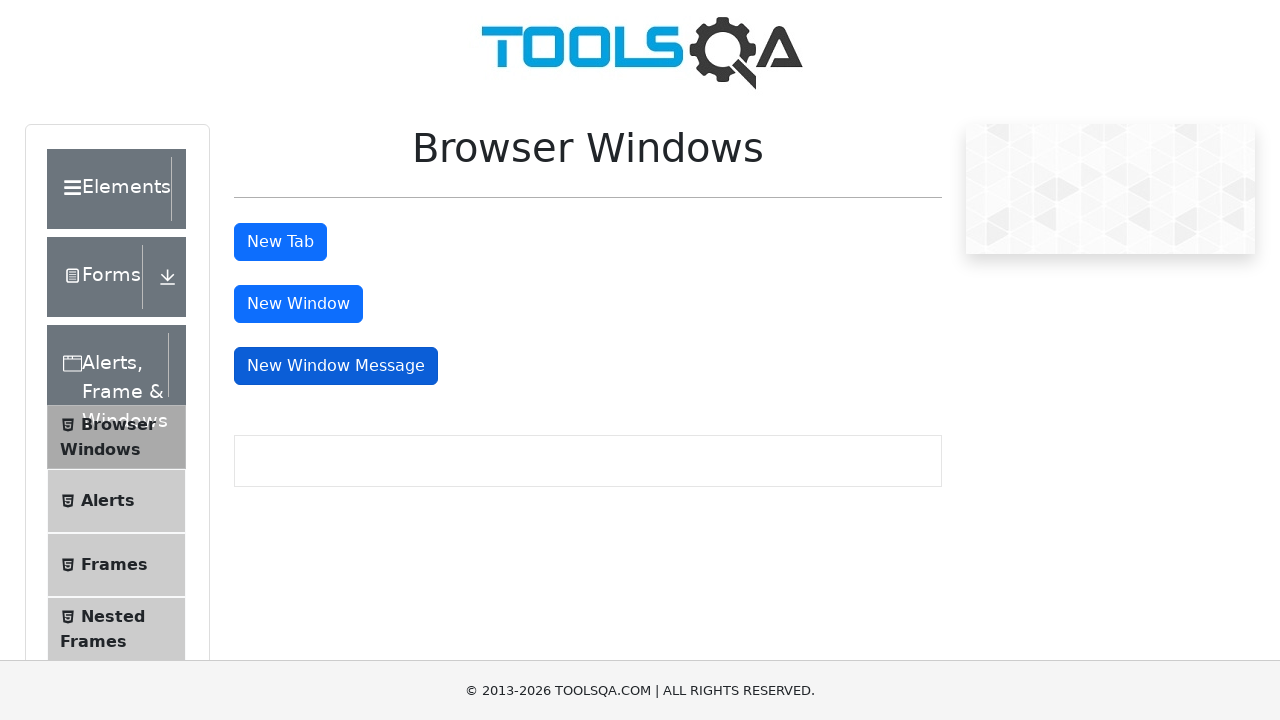

Retrieved body text from opened window: '
This is a sample page


'
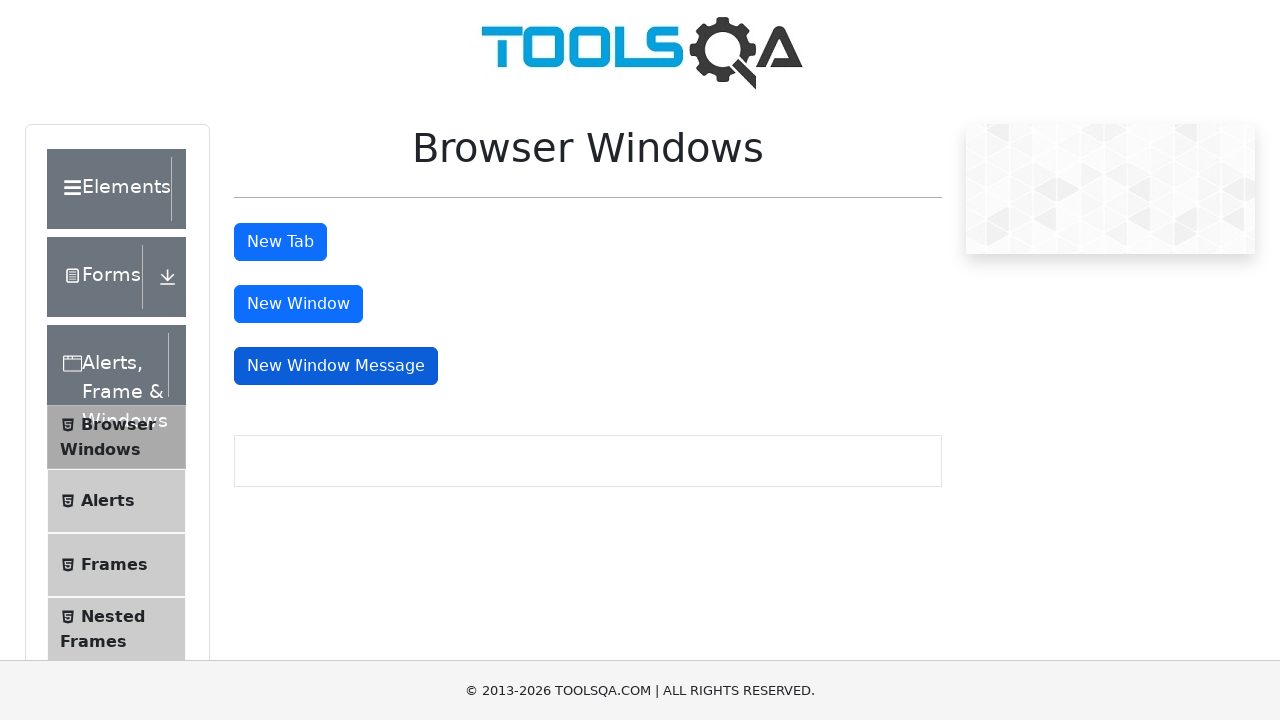

Retrieved page title: ''
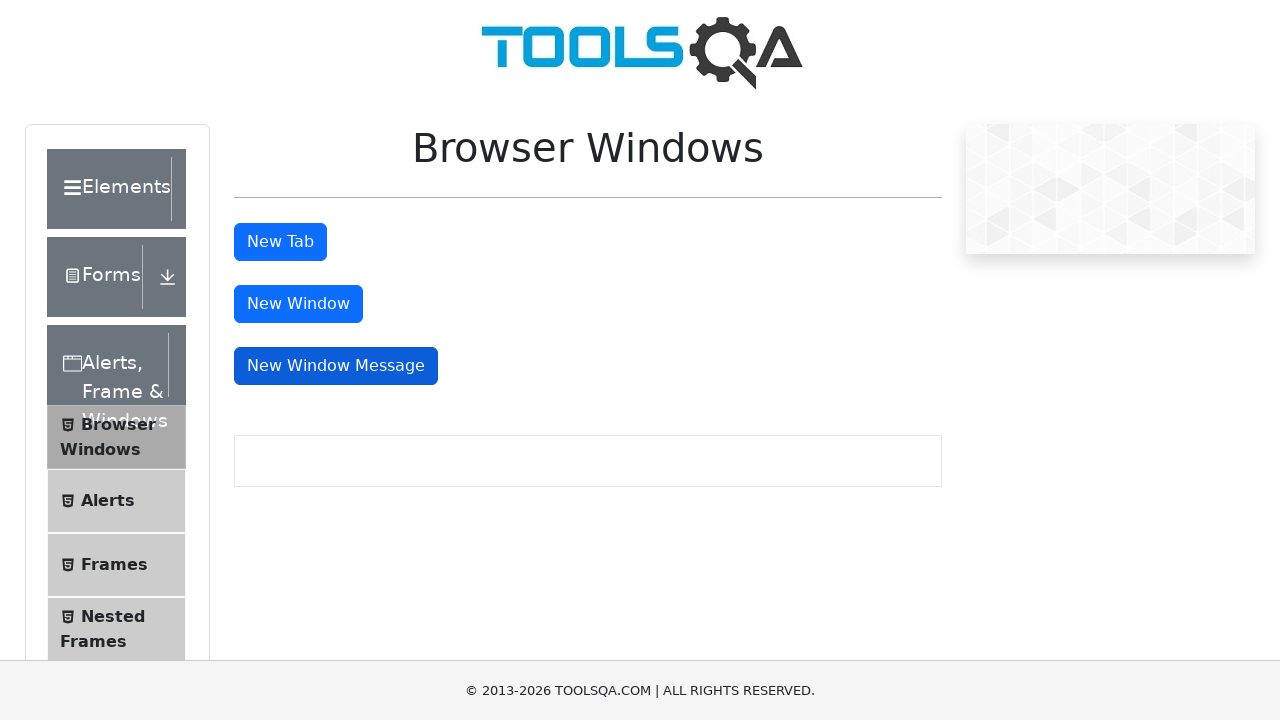

Switched focus to opened window/tab
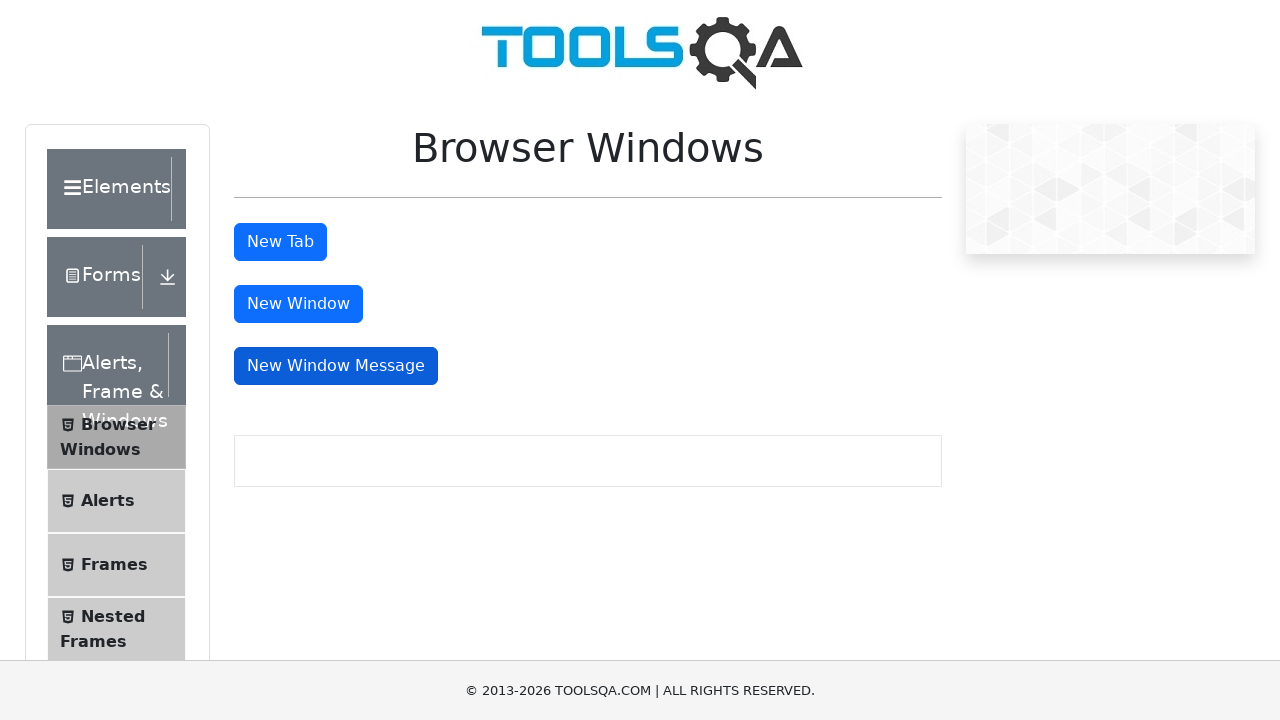

Waited for body element to load in opened window
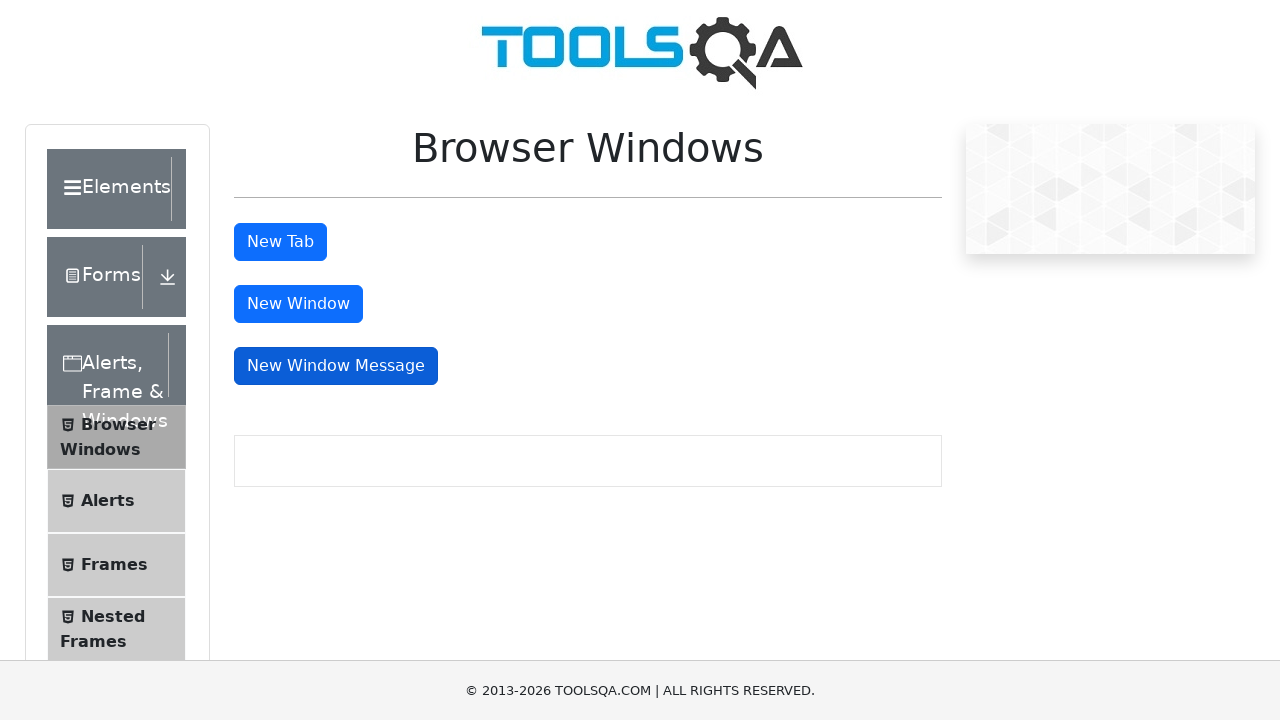

Retrieved body text from opened window: 'Knowledge increases by sharing but not by saving. ...'
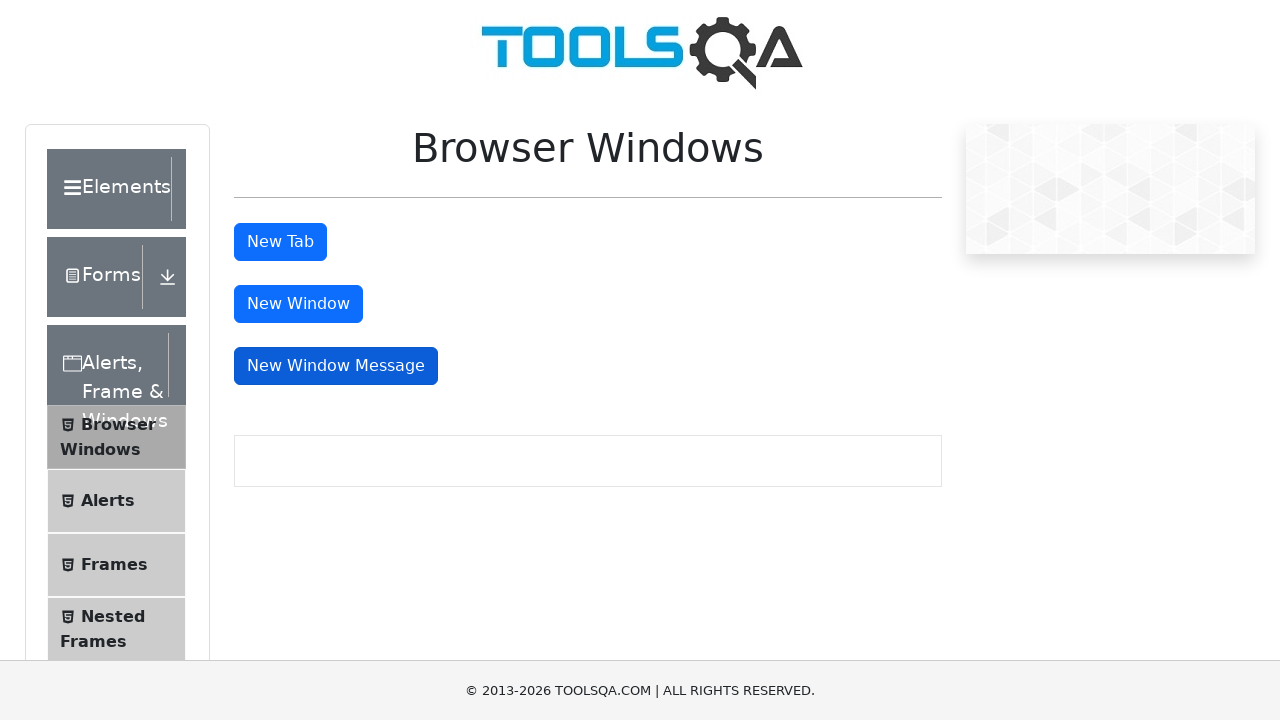

Retrieved page title: ''
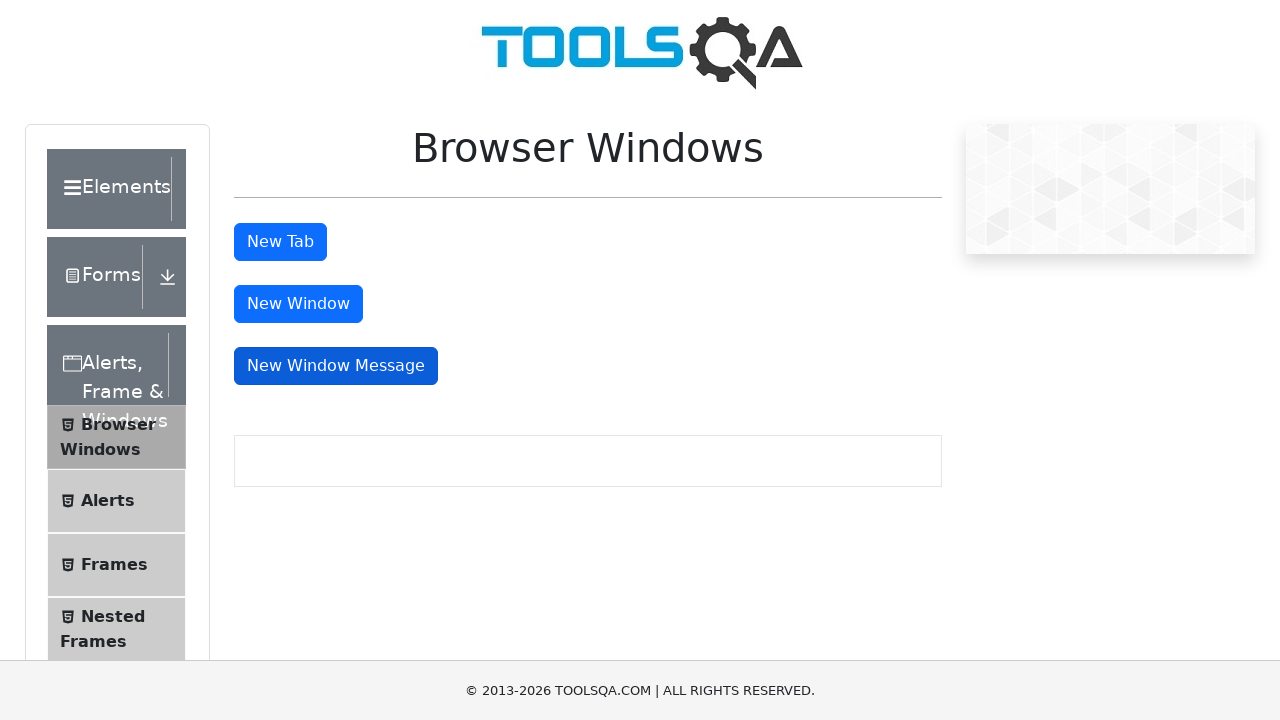

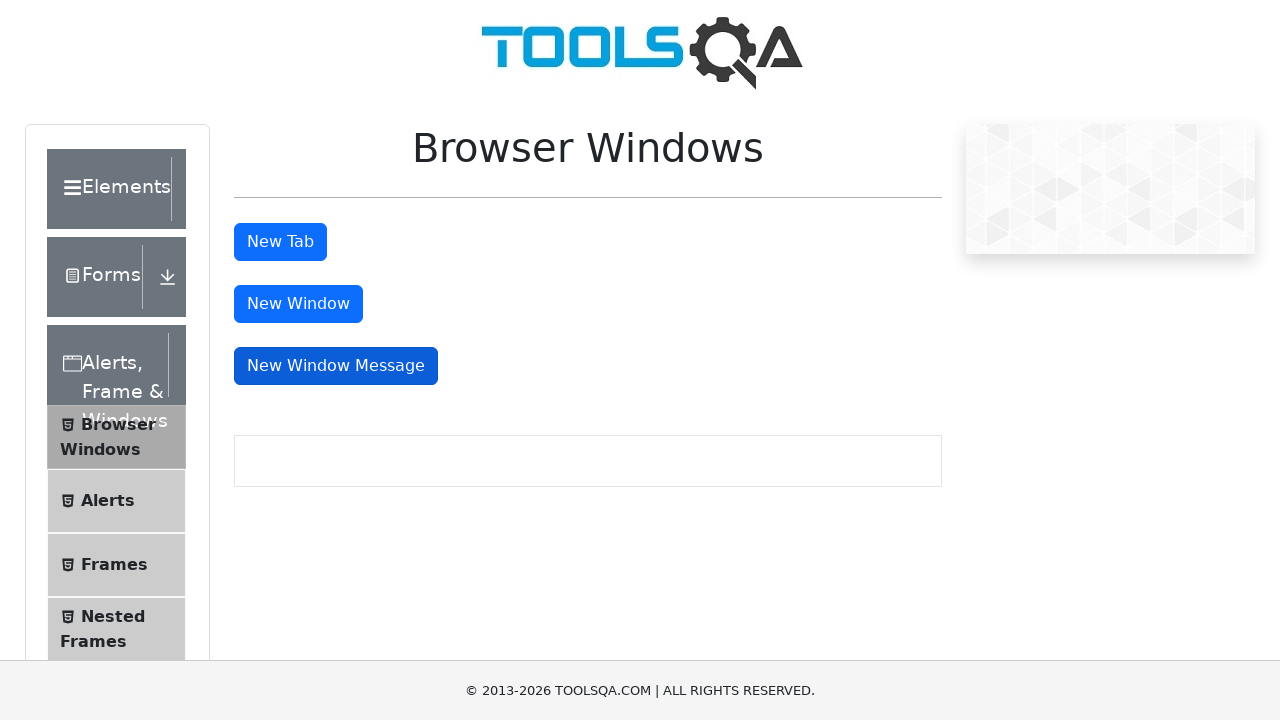